Tests the Previous button functionality by first going to a random comic then clicking the Prev button

Starting URL: http://www.xkcd.com

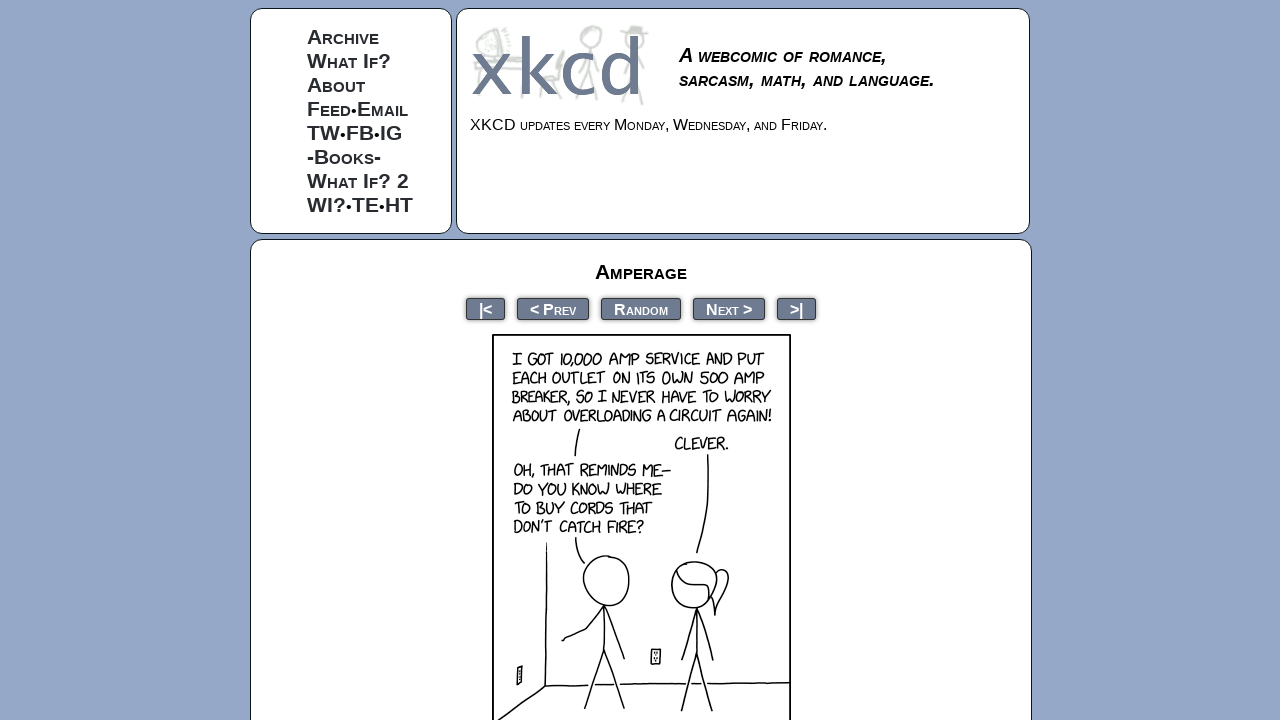

Clicked Random button to navigate to a random comic at (641, 308) on text=Random
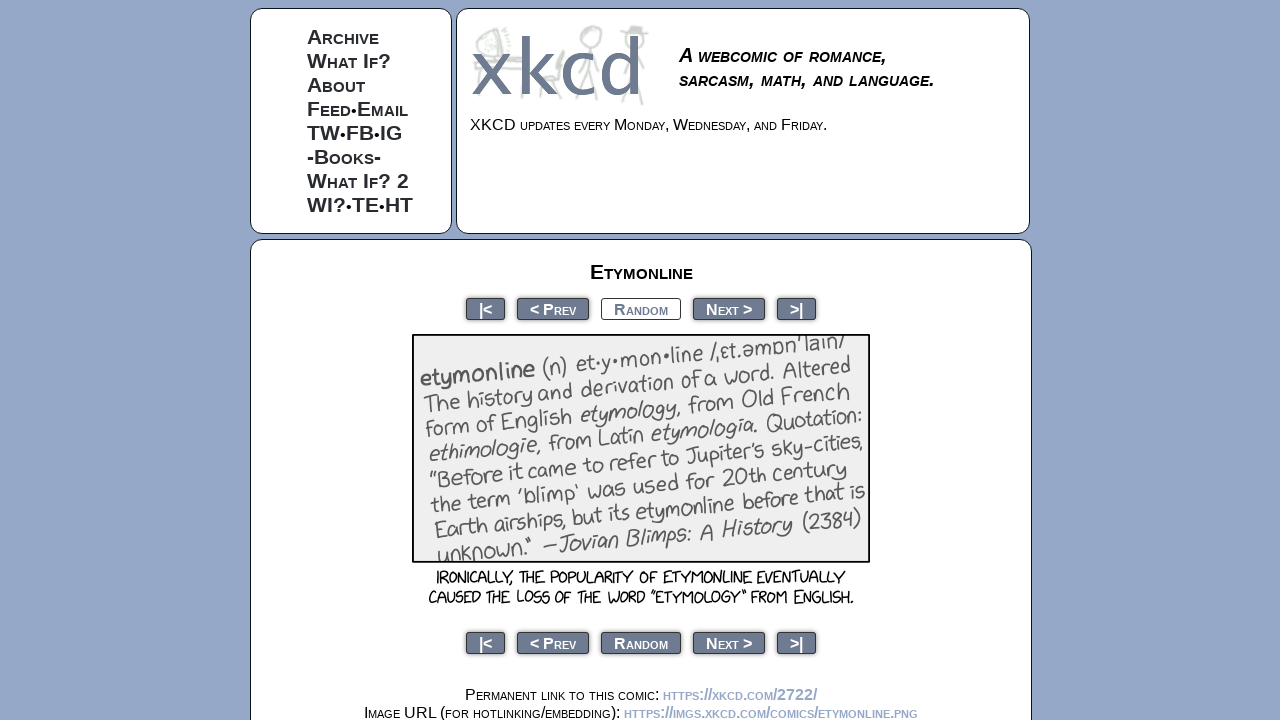

Random comic loaded and #comic selector appeared
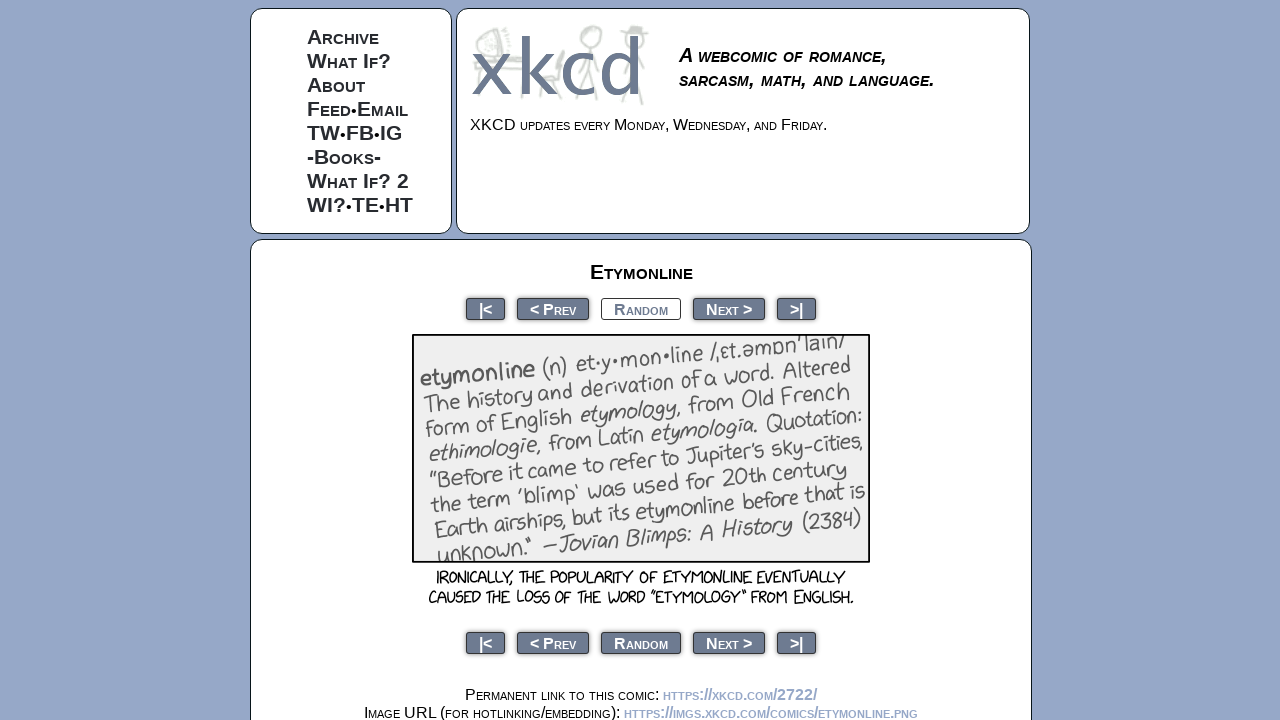

Clicked Previous button to navigate to previous comic at (553, 308) on text=< Prev
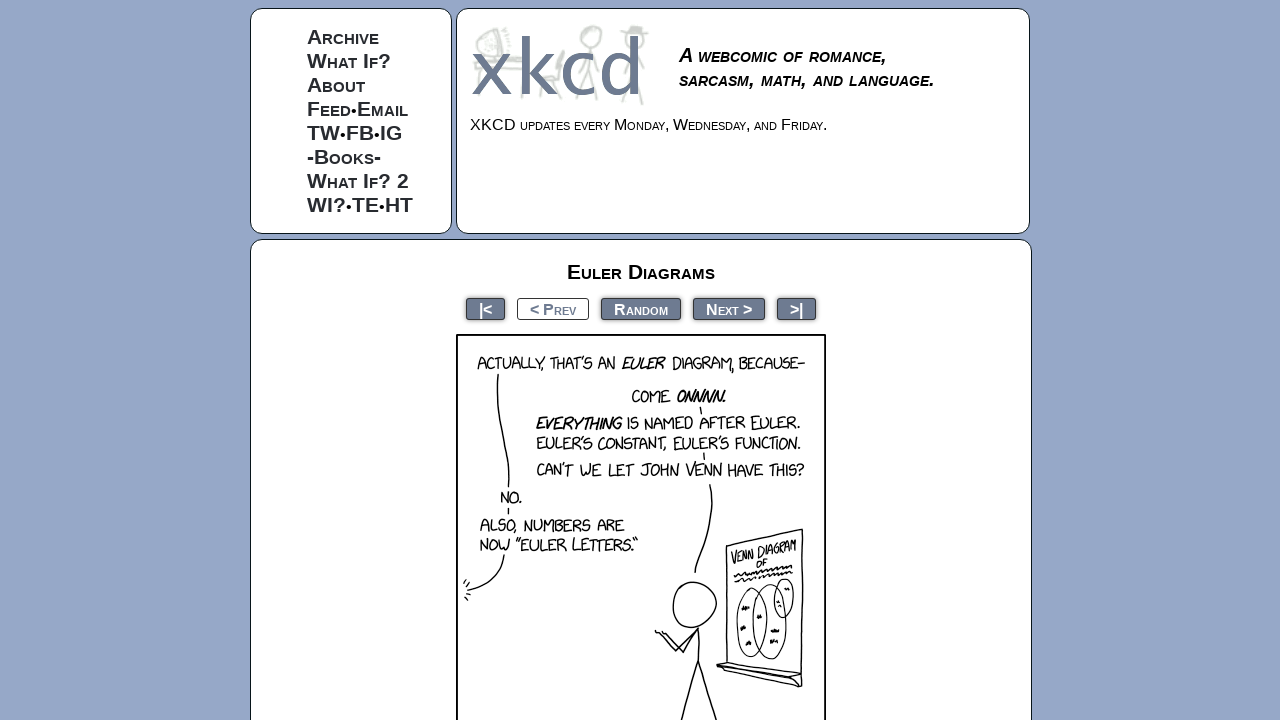

Previous comic loaded and #comic selector appeared
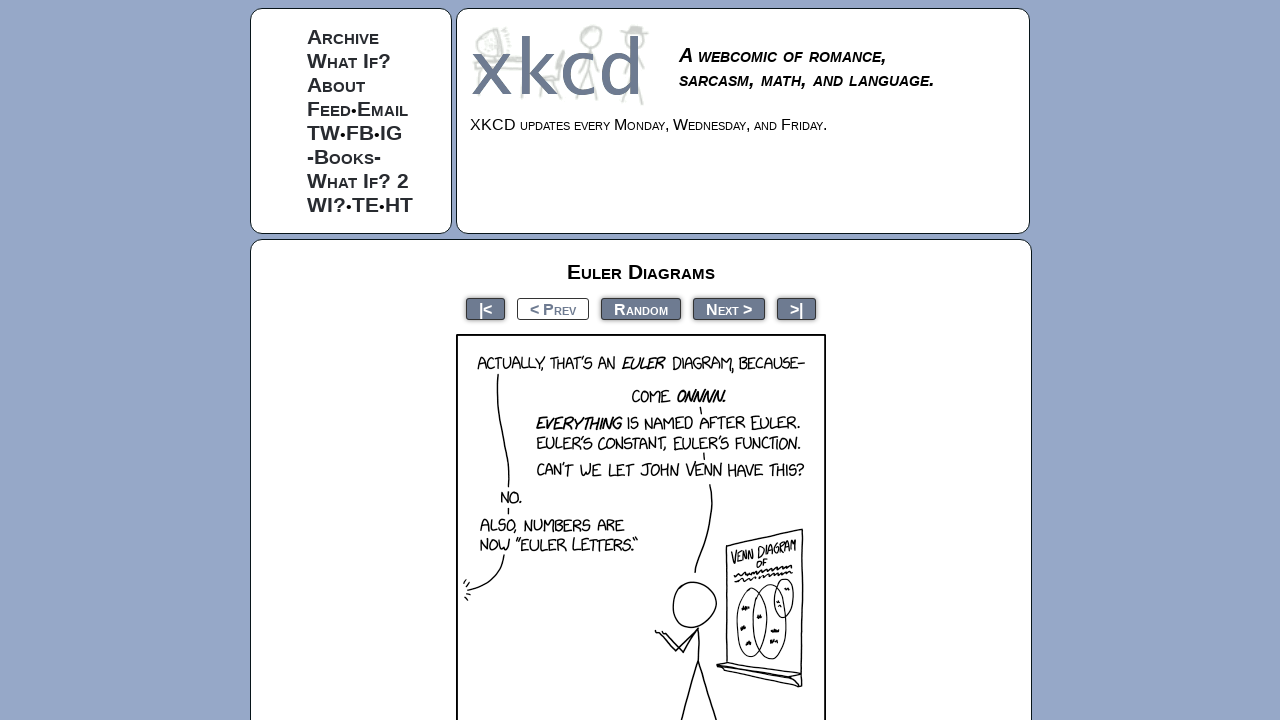

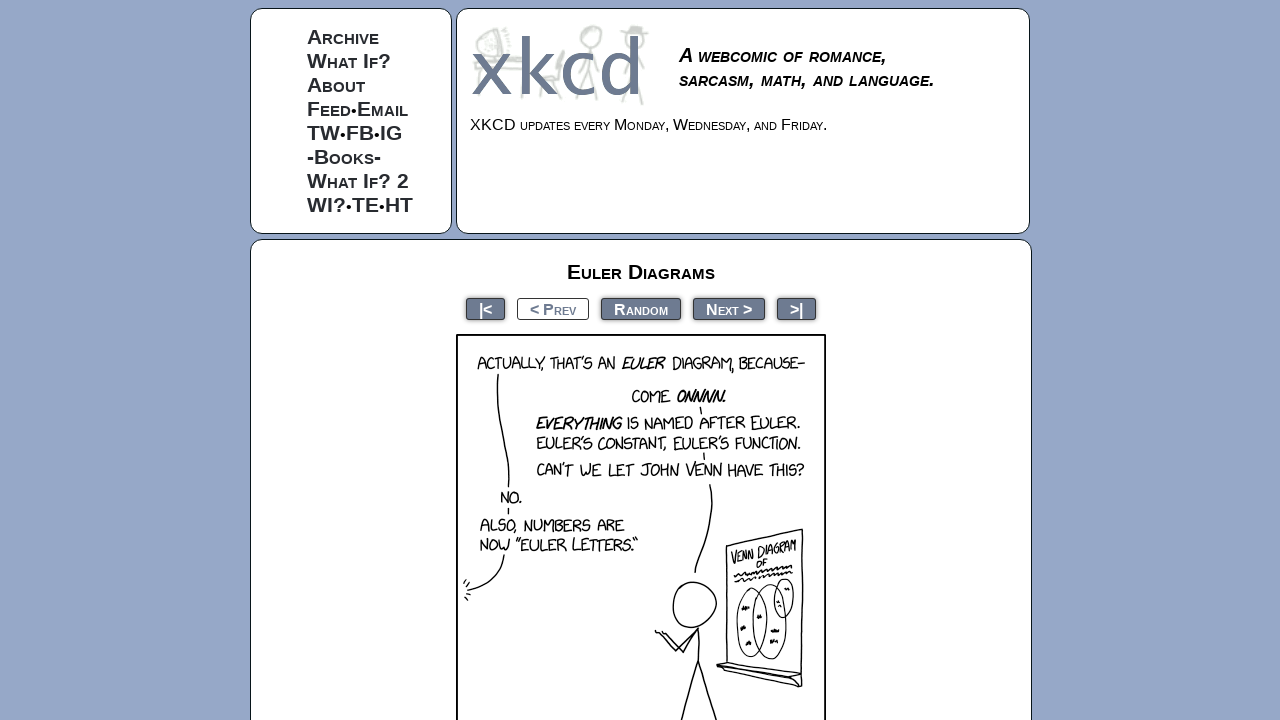